Tests aspect ratio lock functionality by enabling it and verifying height adjusts proportionally when width is changed.

Starting URL: https://placeholder-generator.dev.devtools.site

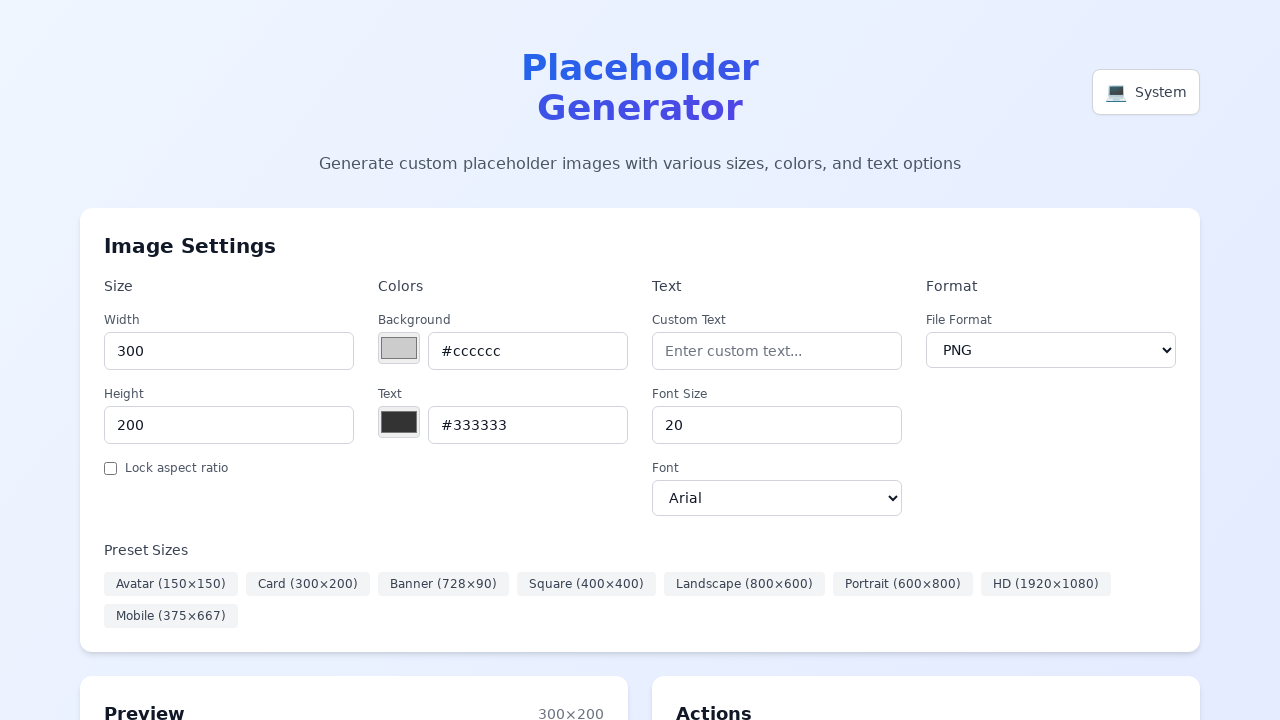

Waited 3 seconds for SPA to load
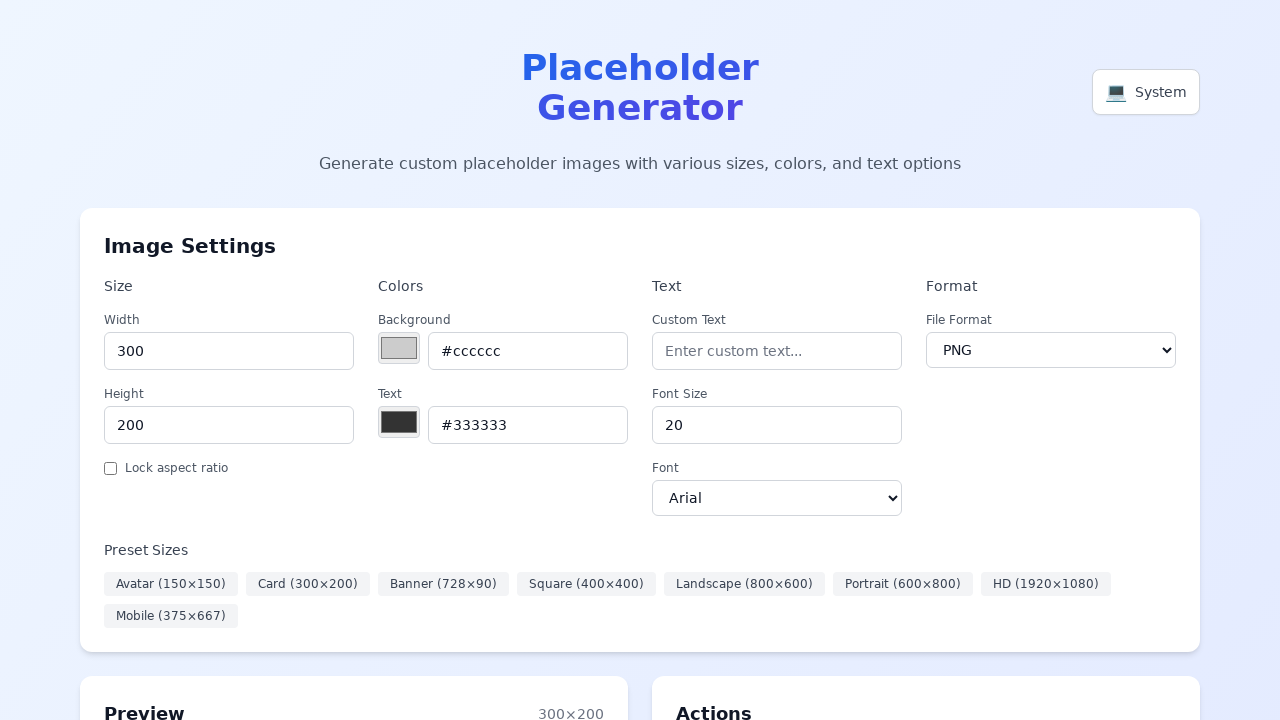

Enabled aspect ratio lock checkbox at (110, 468) on input[type="checkbox"]
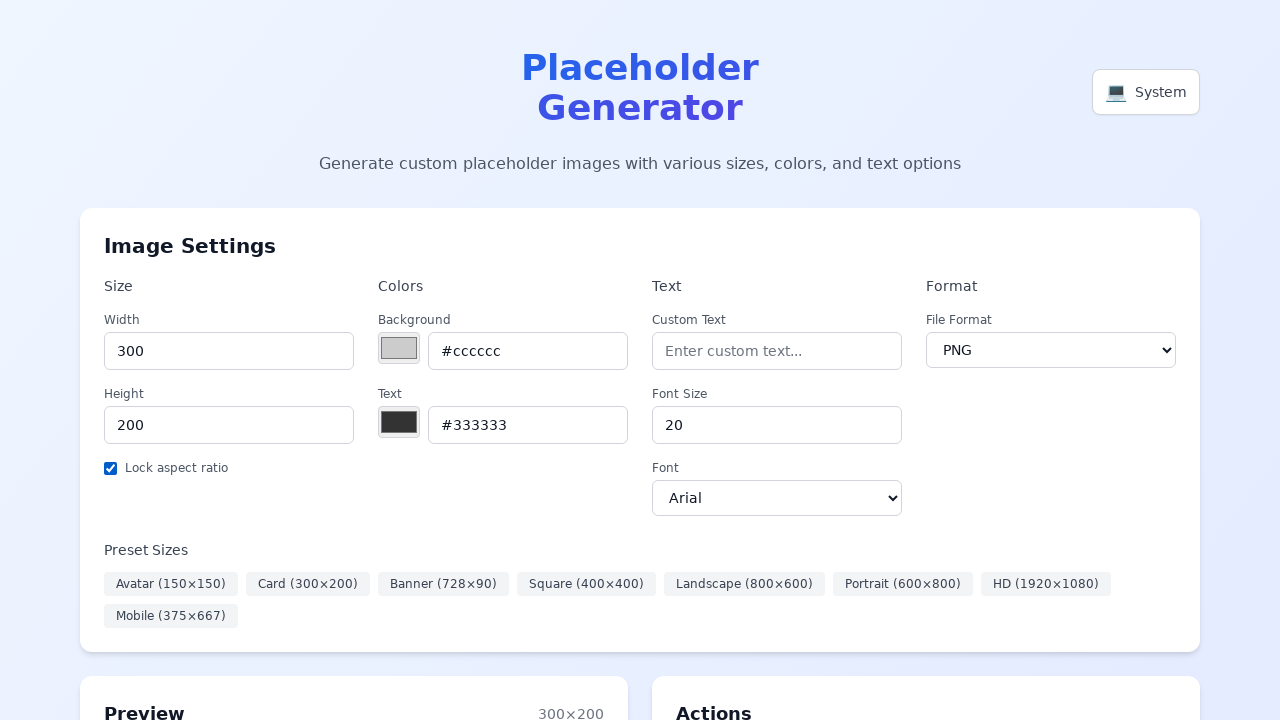

Waited 500ms for checkbox state to settle
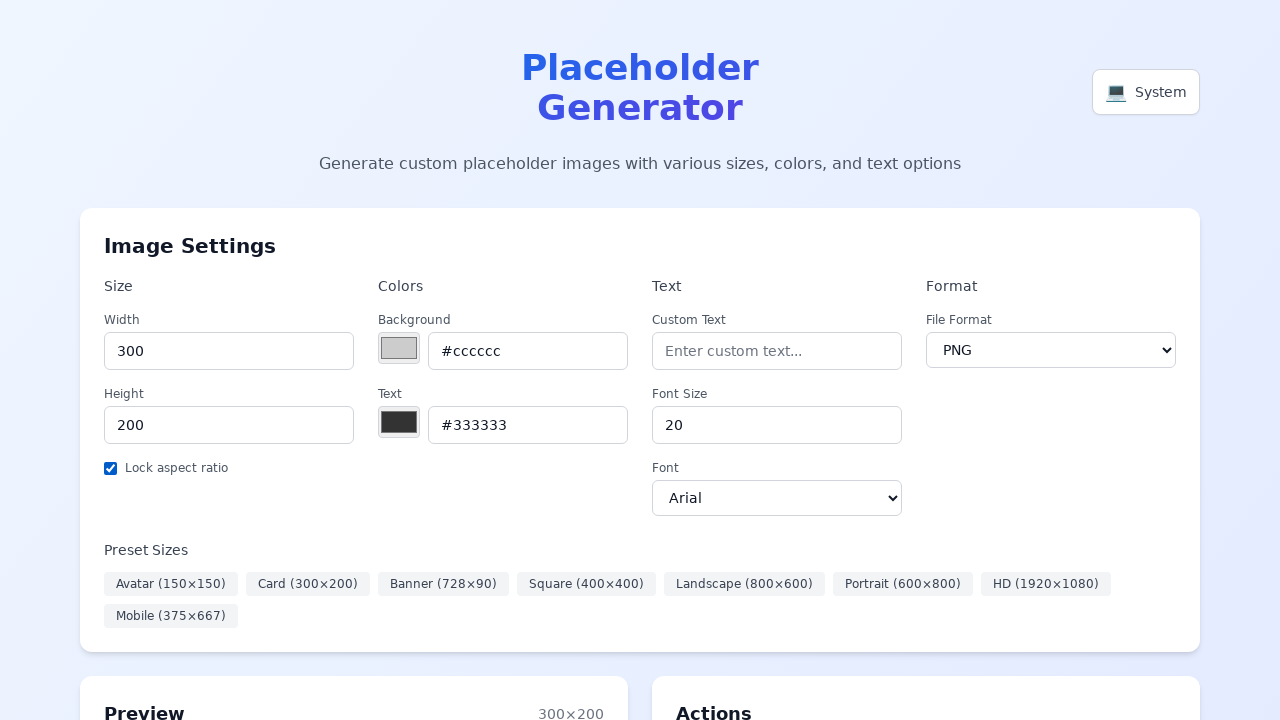

Changed width to 600 on input#width
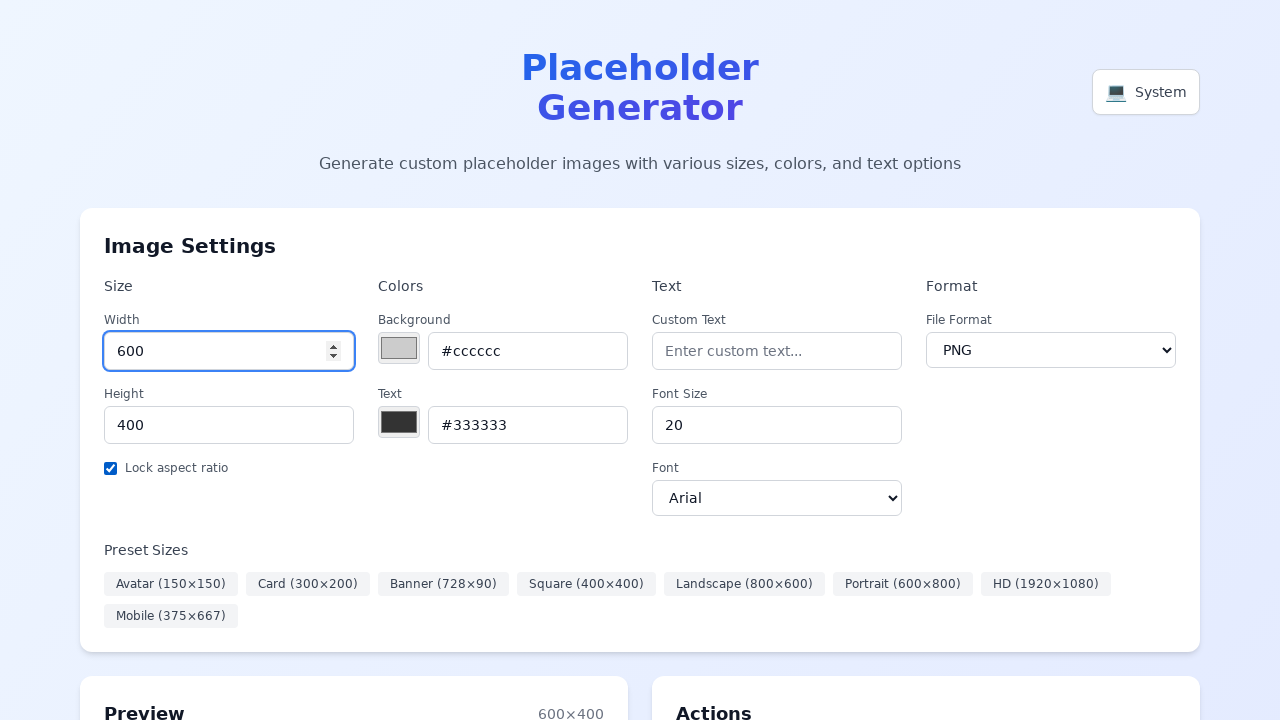

Waited 1 second for height to adjust proportionally
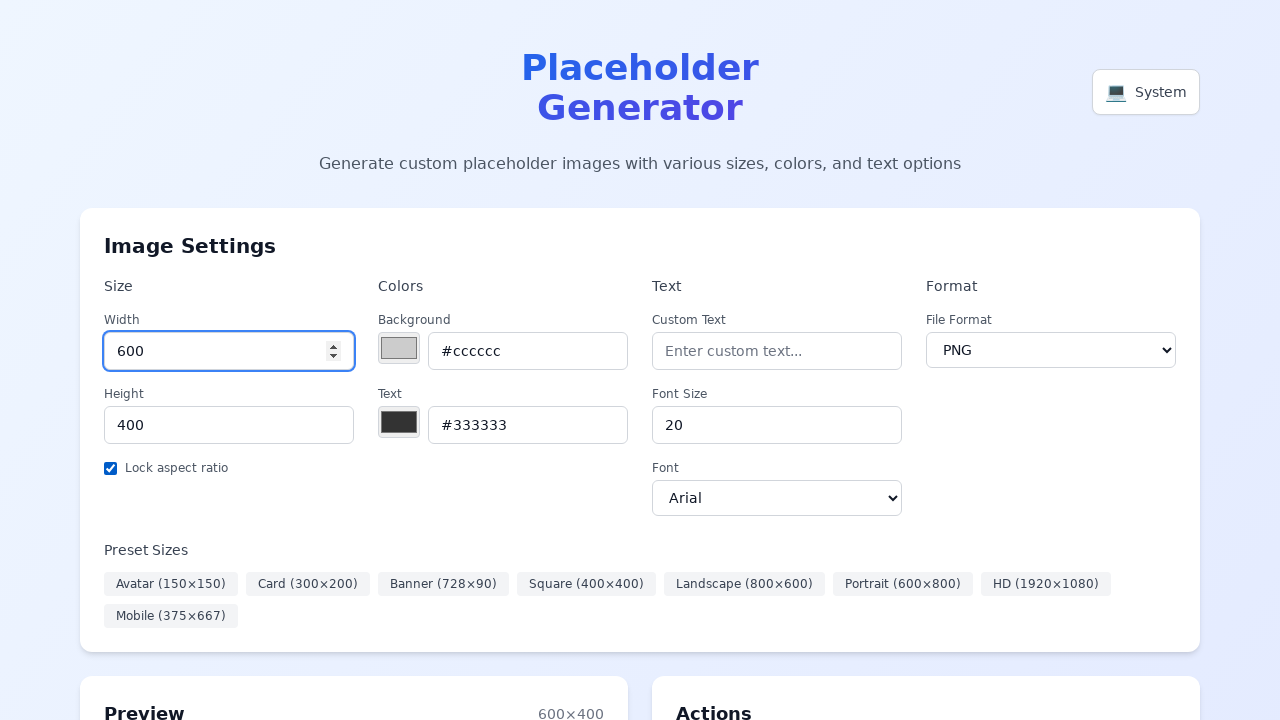

Retrieved height value: 400
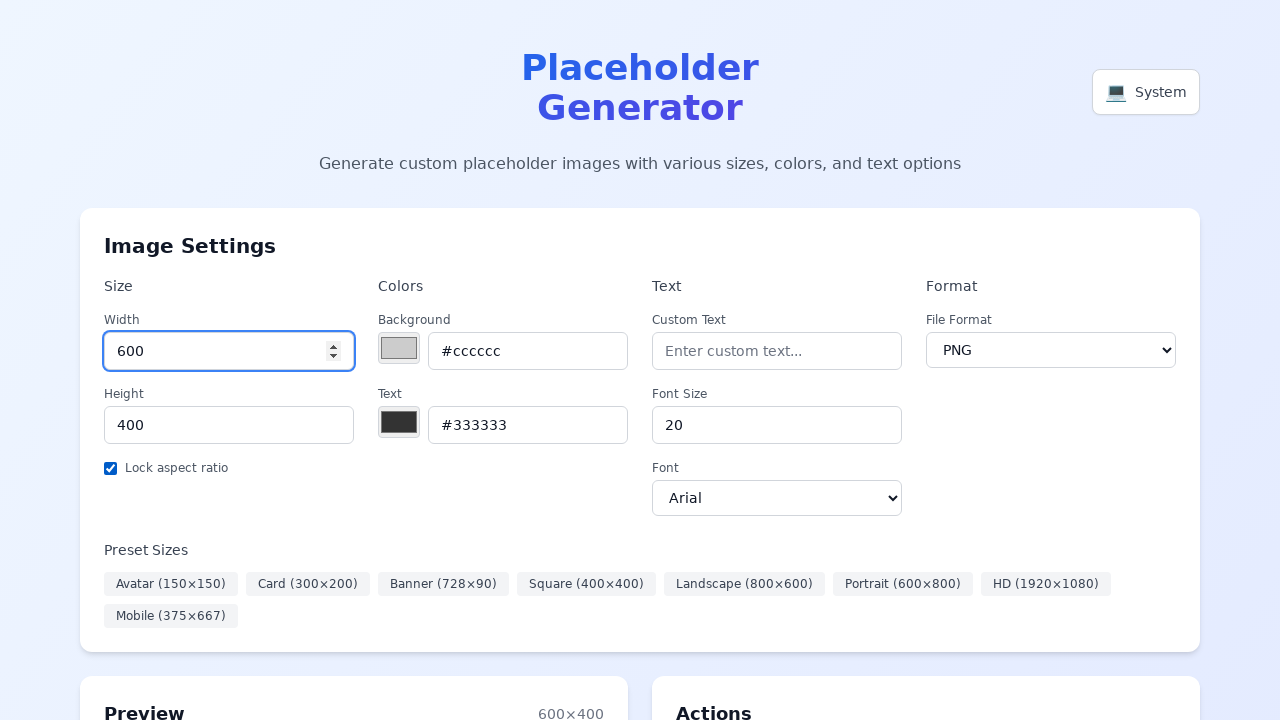

Verified height is 400 (proportional to width 600 with 1.5 aspect ratio)
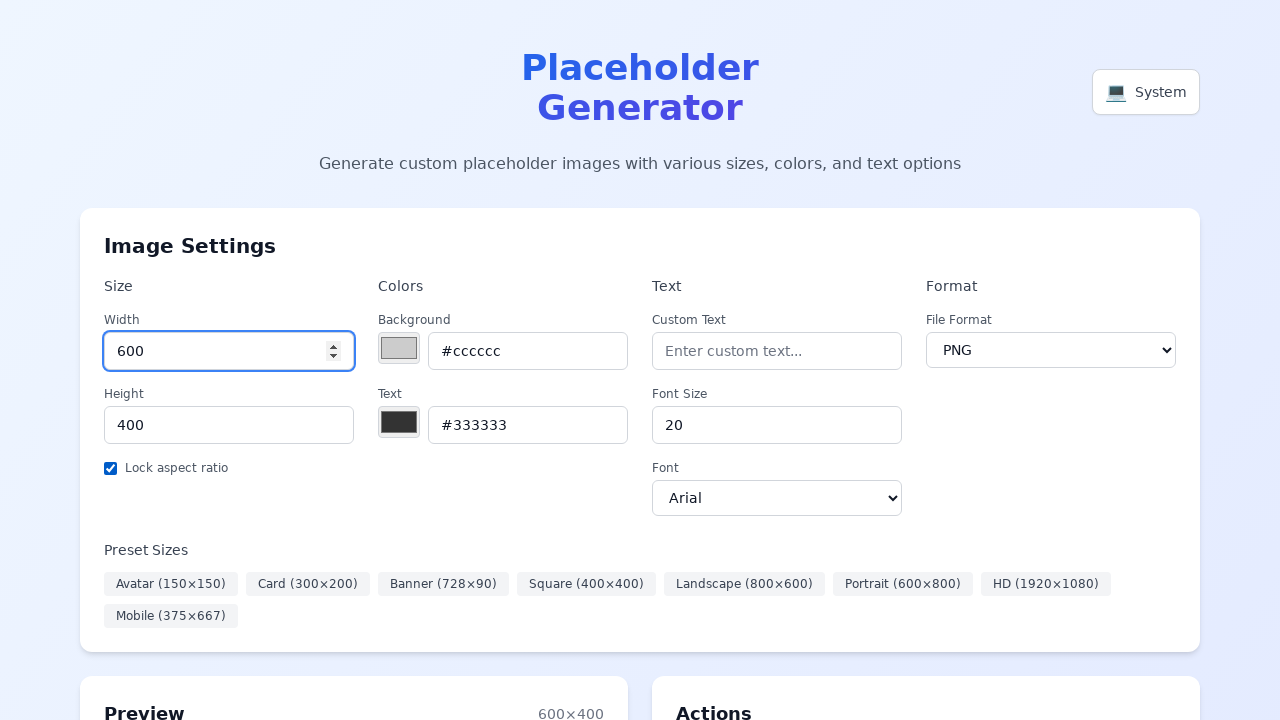

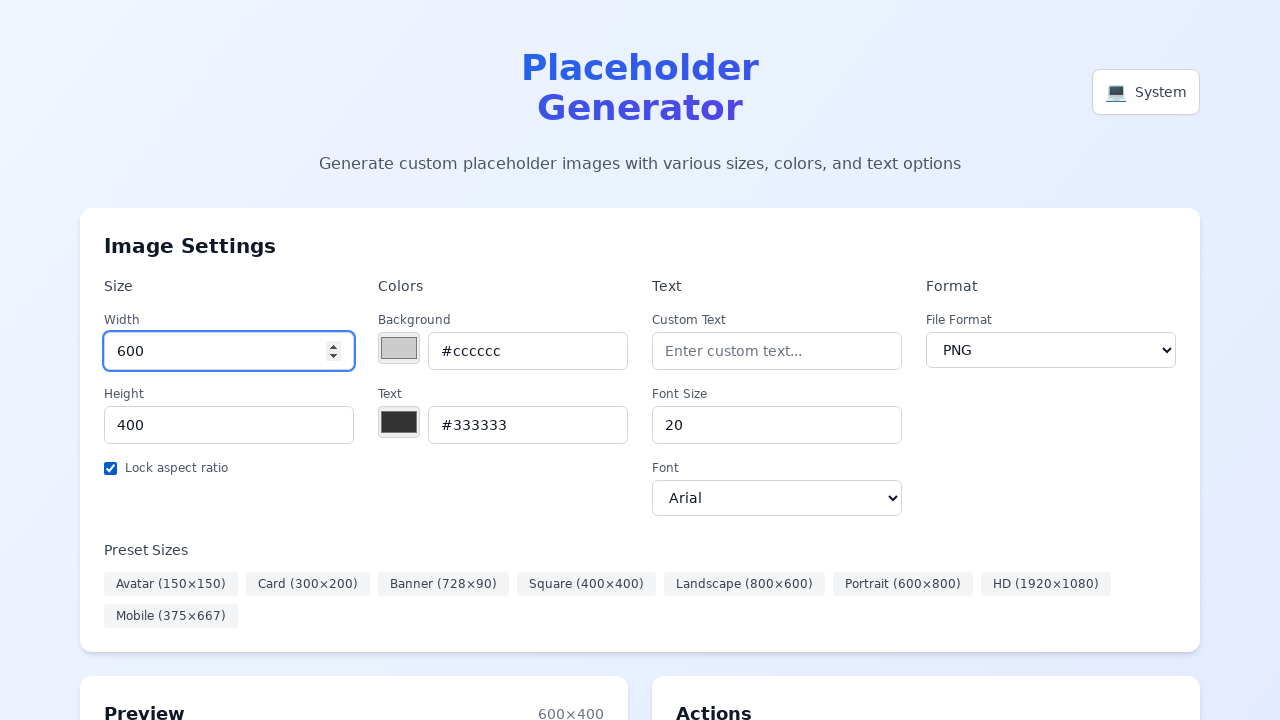